Tests an e-commerce grocery store by adding specific items to cart, proceeding to checkout, and applying a promo code

Starting URL: https://rahulshettyacademy.com/seleniumPractise/

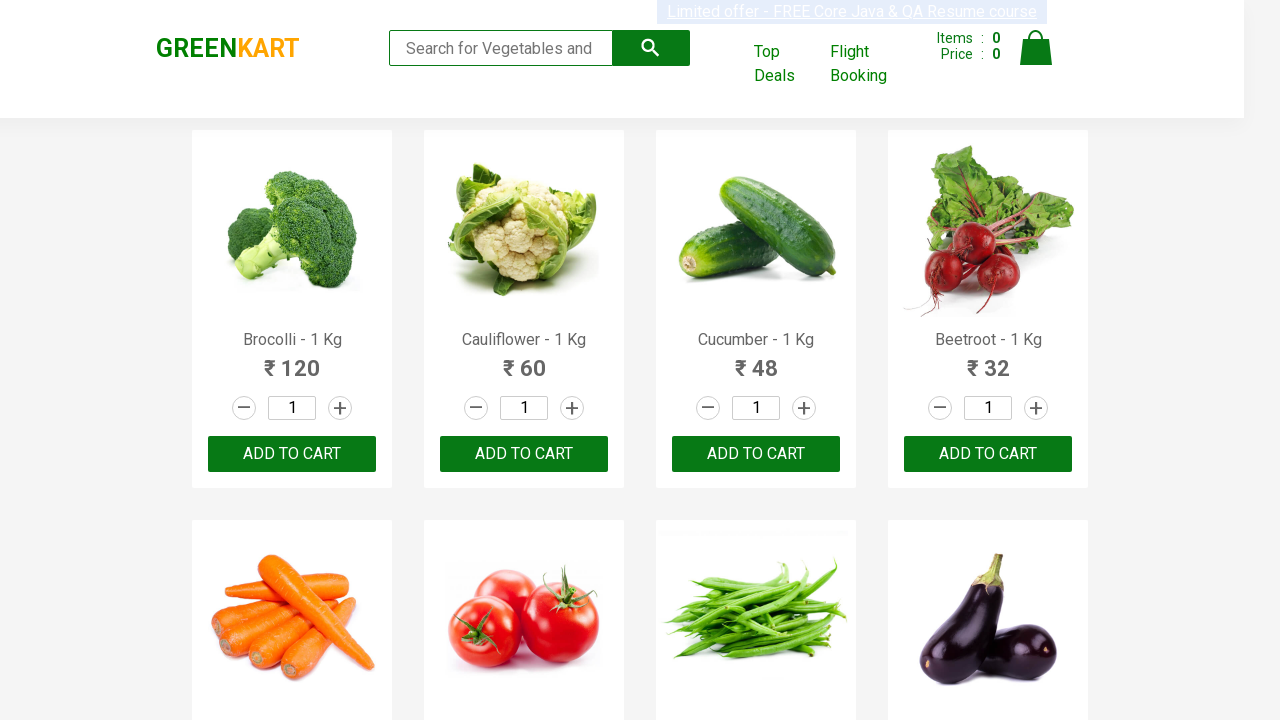

Retrieved all product elements from the grocery store
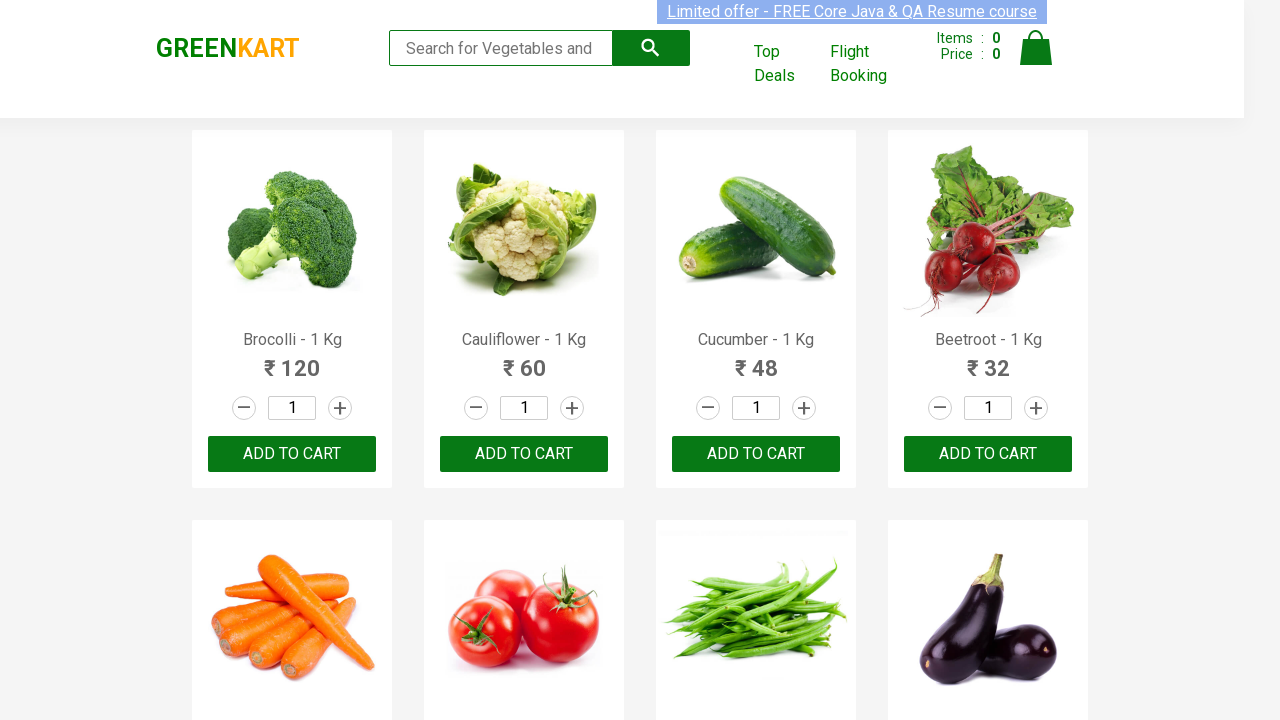

Added 'Brocolli' to cart at (292, 454) on xpath=//div[@class='product-action']/button >> nth=0
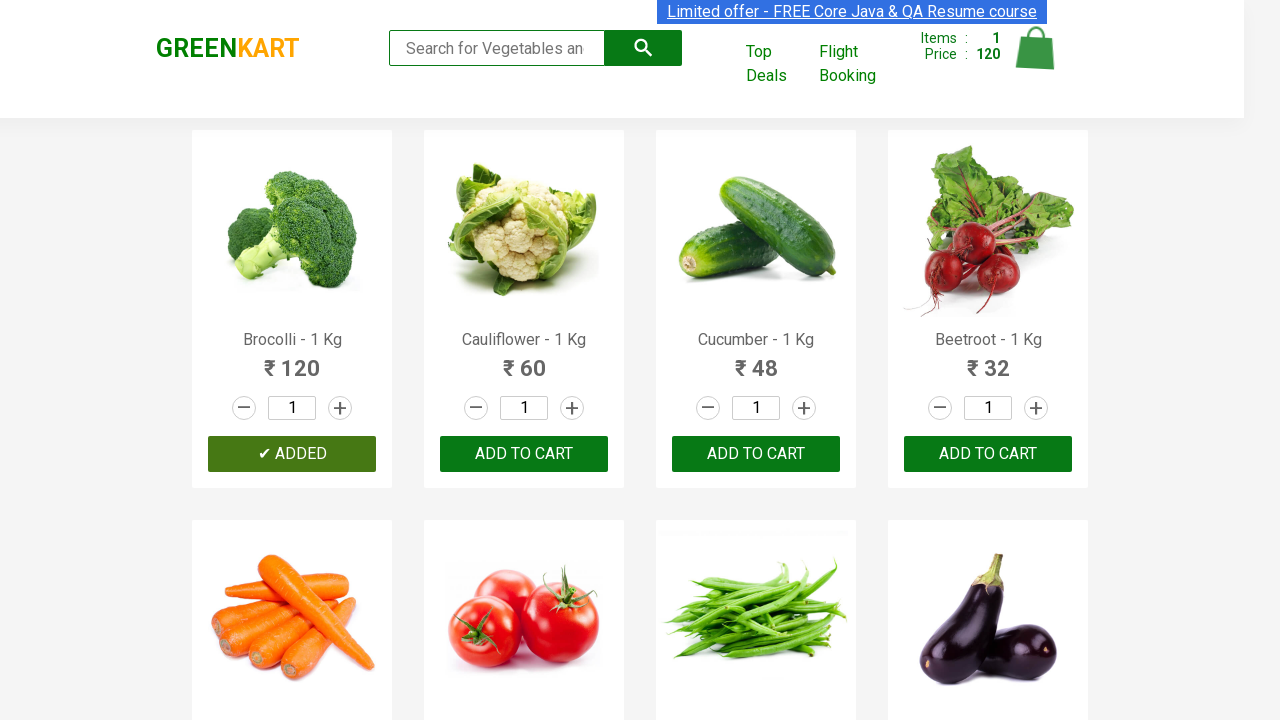

Added 'Cucumber' to cart at (756, 454) on xpath=//div[@class='product-action']/button >> nth=2
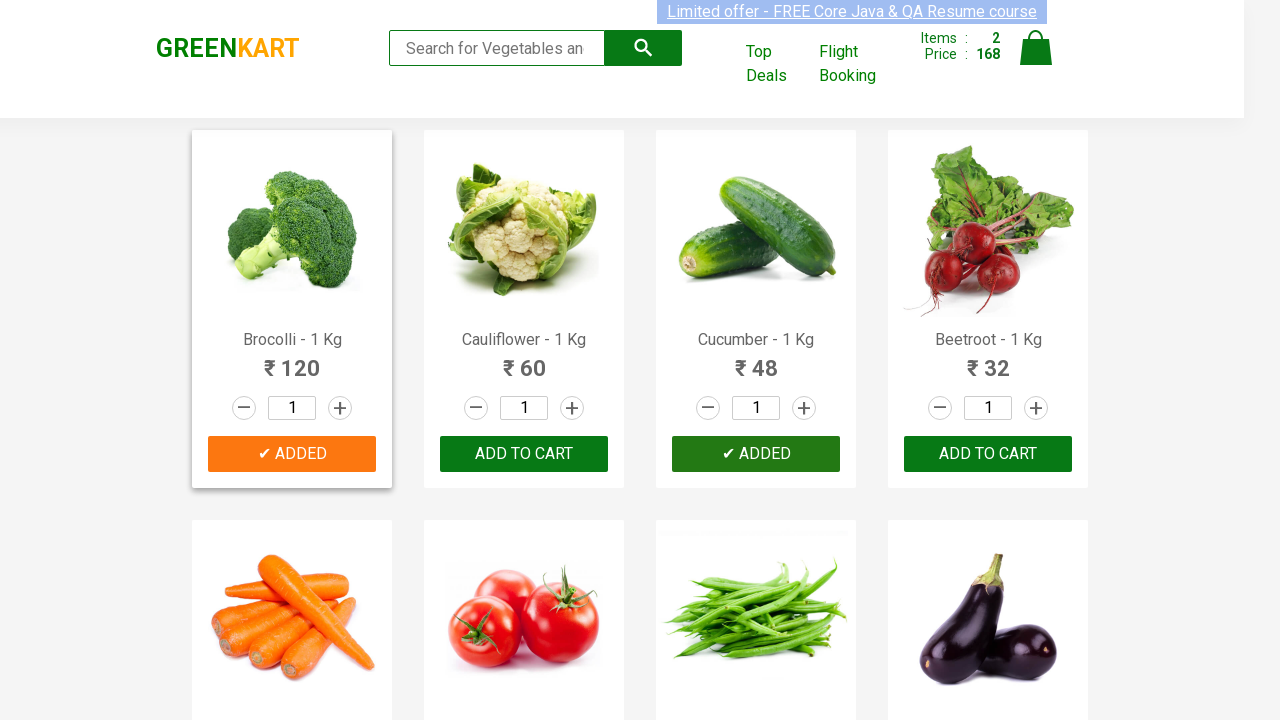

Clicked on cart icon to view cart at (1036, 48) on img[alt='Cart']
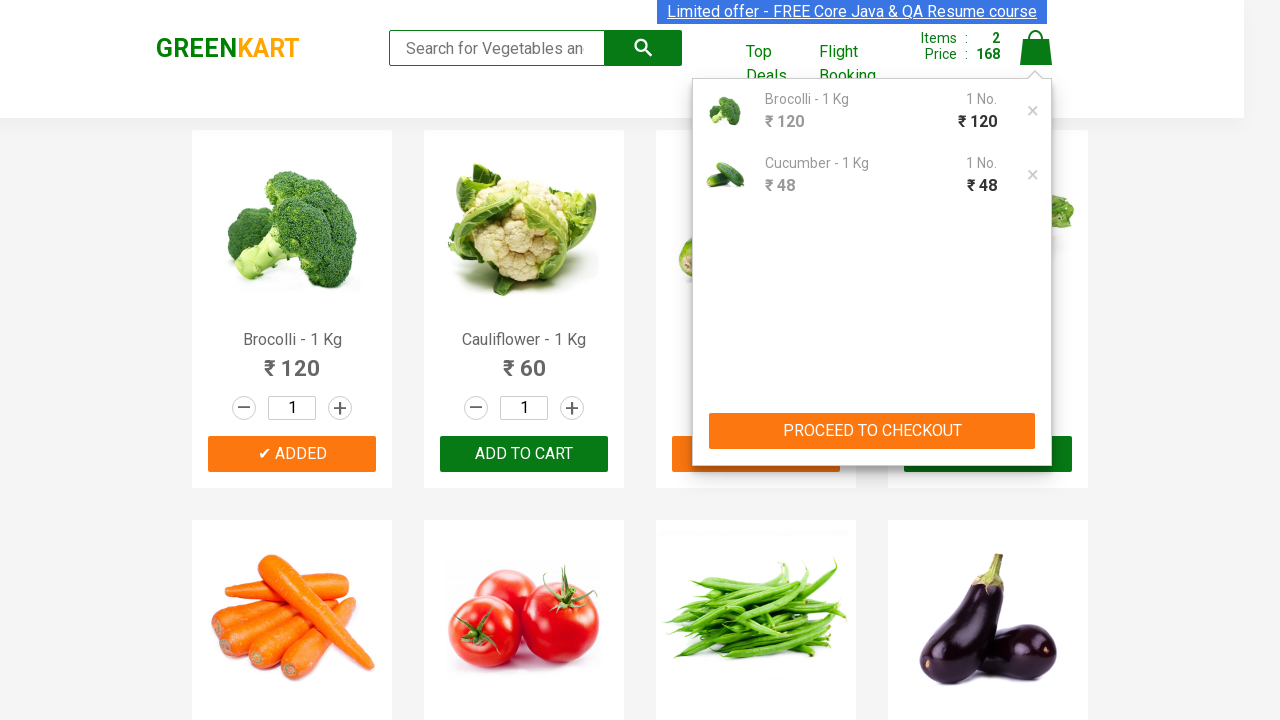

Clicked PROCEED TO CHECKOUT button at (872, 431) on xpath=//button[contains(text(),'PROCEED TO CHECKOUT')]
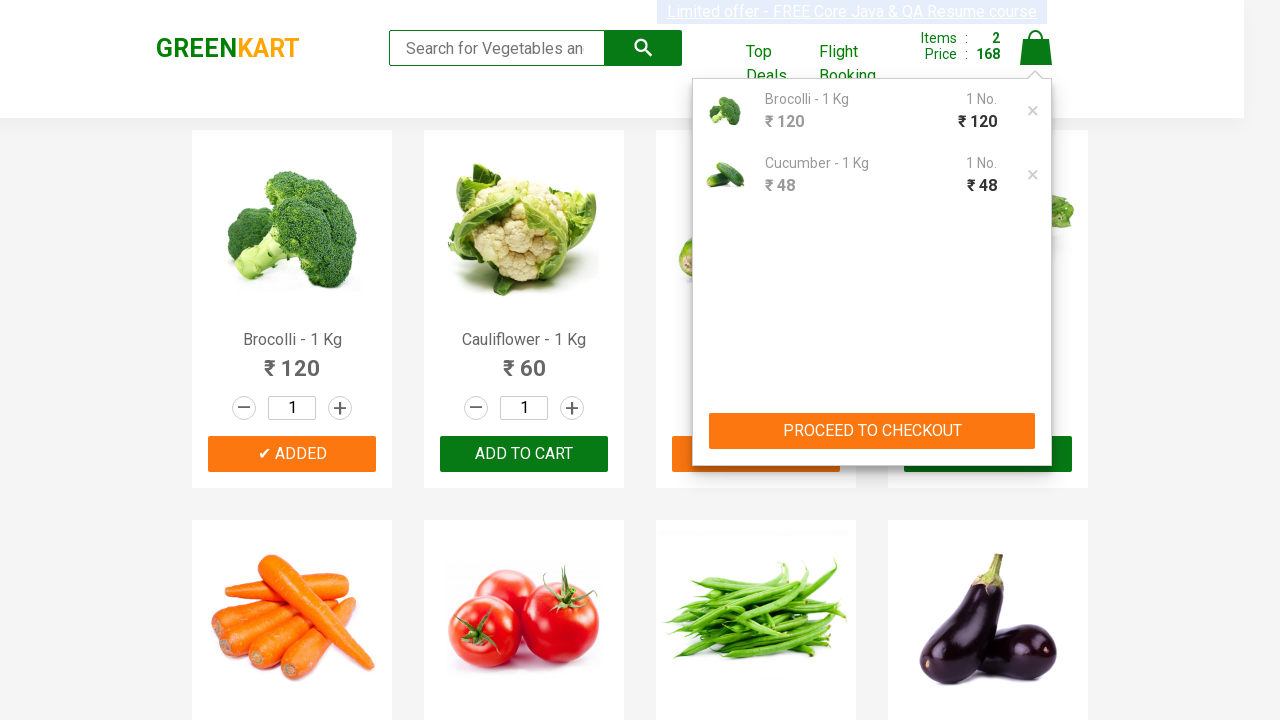

Entered promo code 'rahulshettyacademy' on input.promoCode
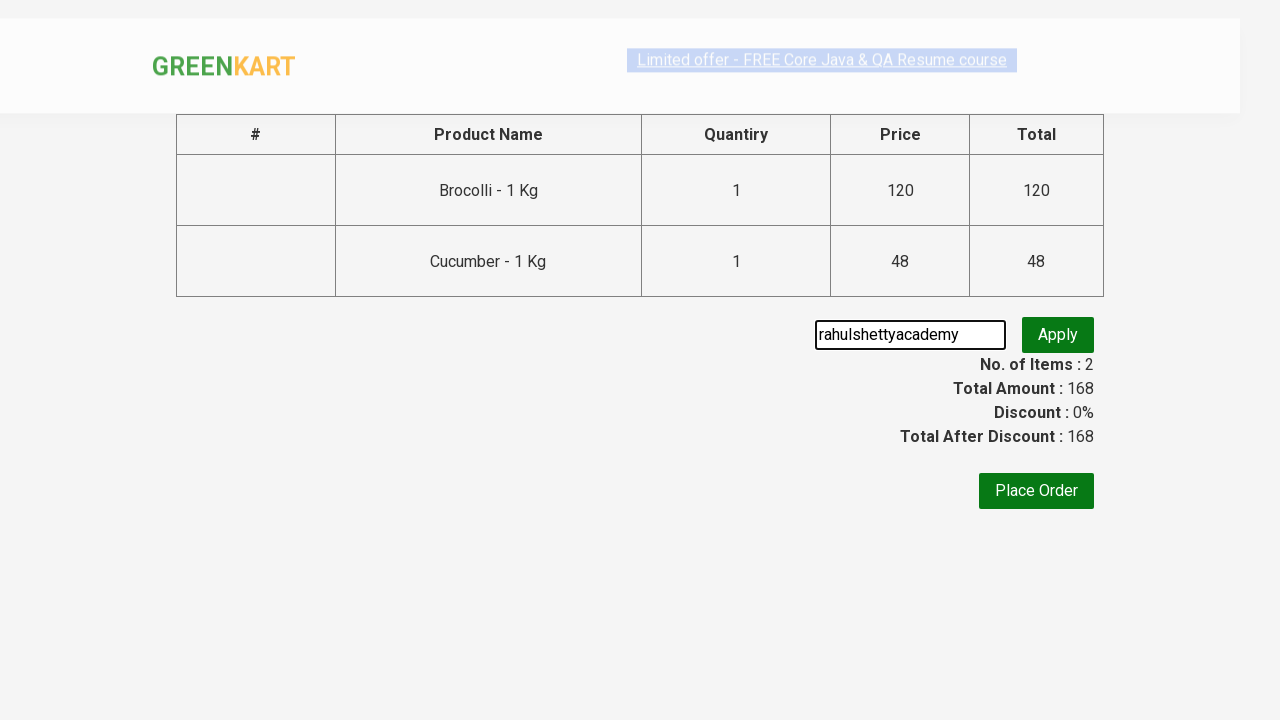

Clicked apply promo button at (1058, 335) on button.promoBtn
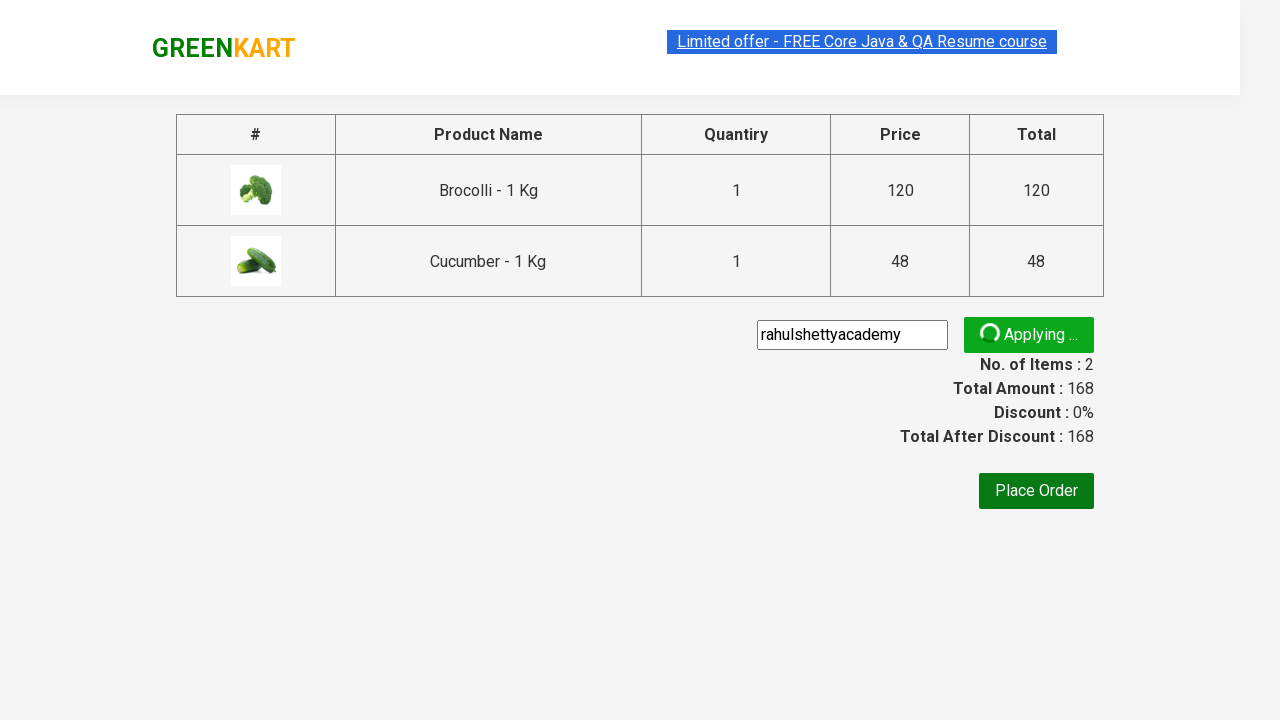

Promo code result message appeared
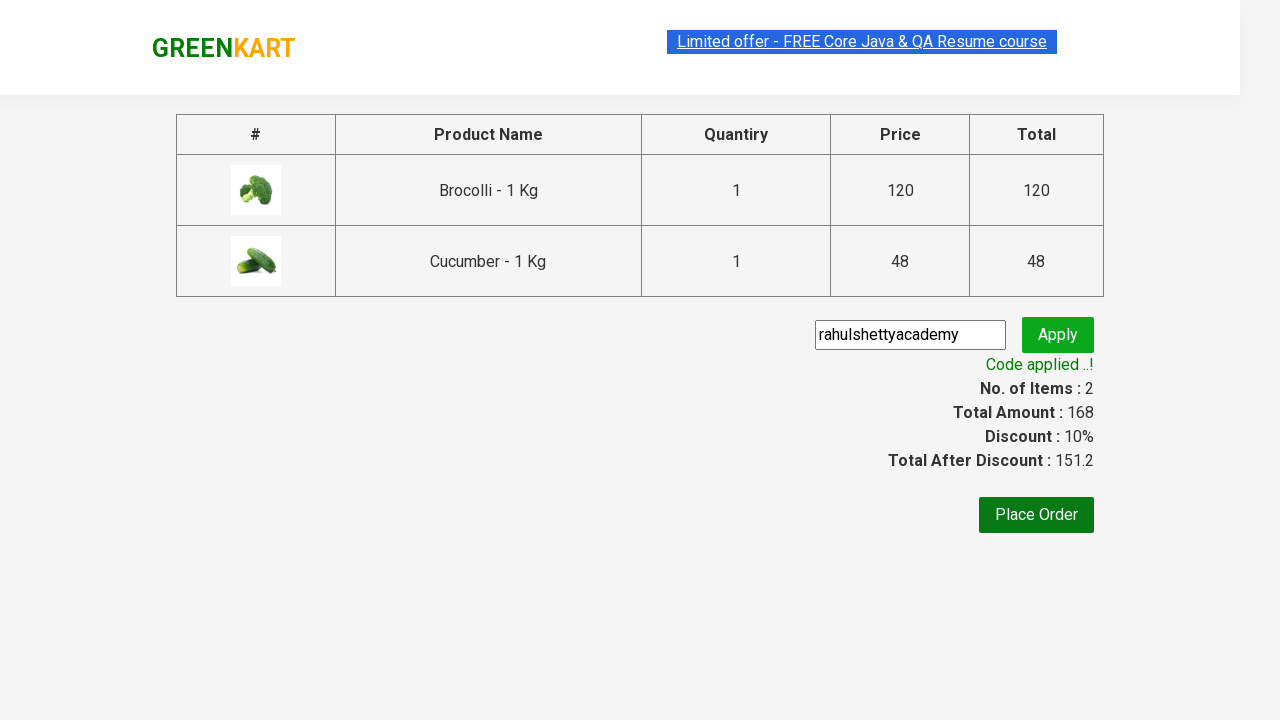

Retrieved promo result: Code applied ..!
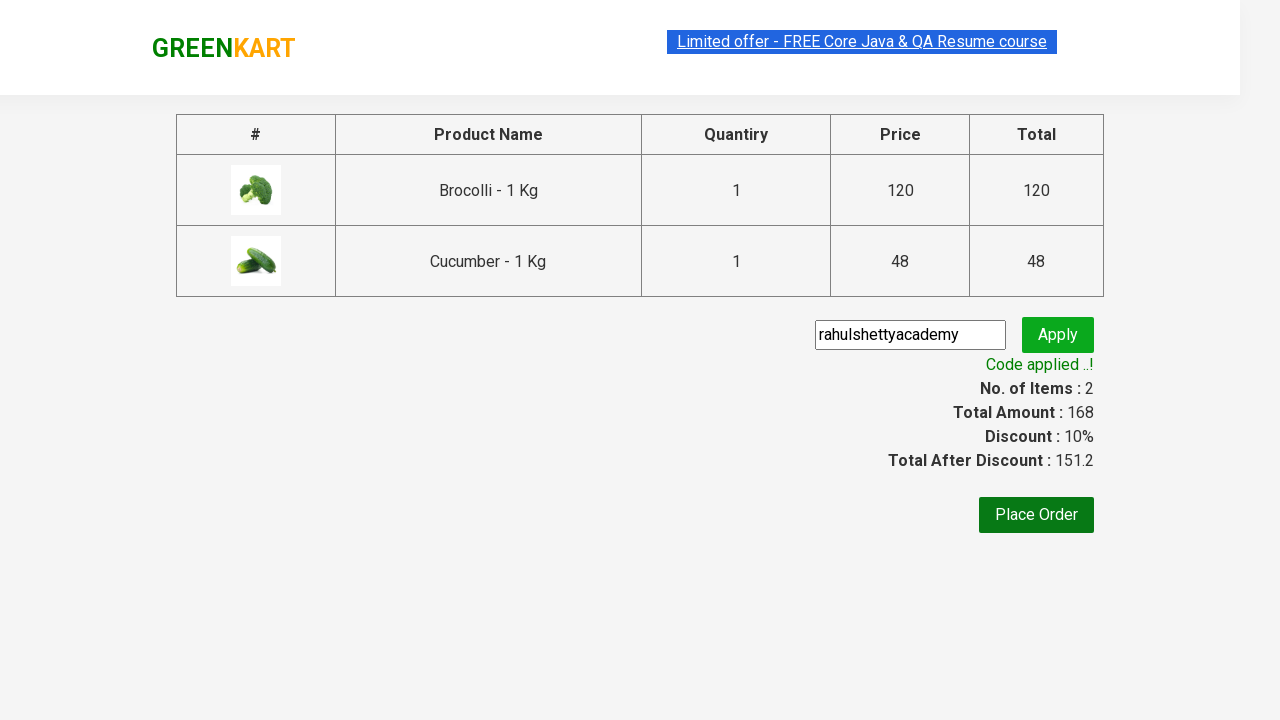

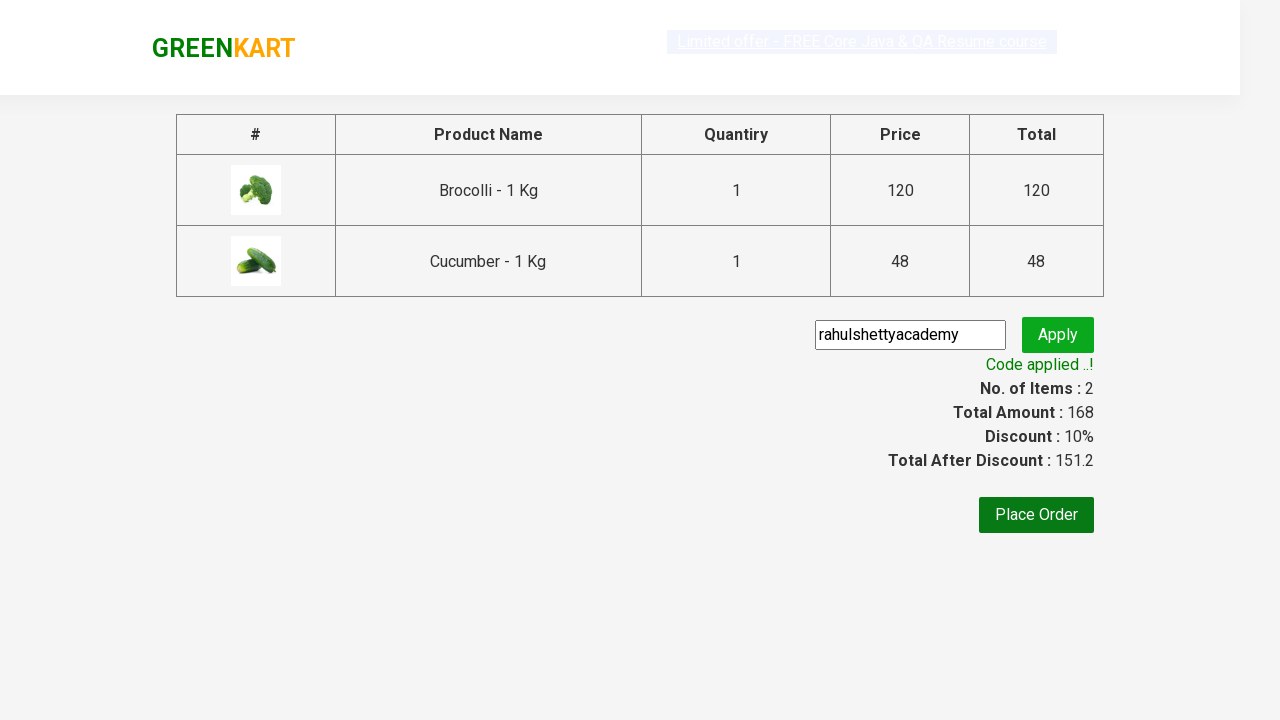